Tests dynamic loading functionality by clicking a start button and waiting for a "Hello World!" message to appear after content loads dynamically.

Starting URL: http://the-internet.herokuapp.com/dynamic_loading/2

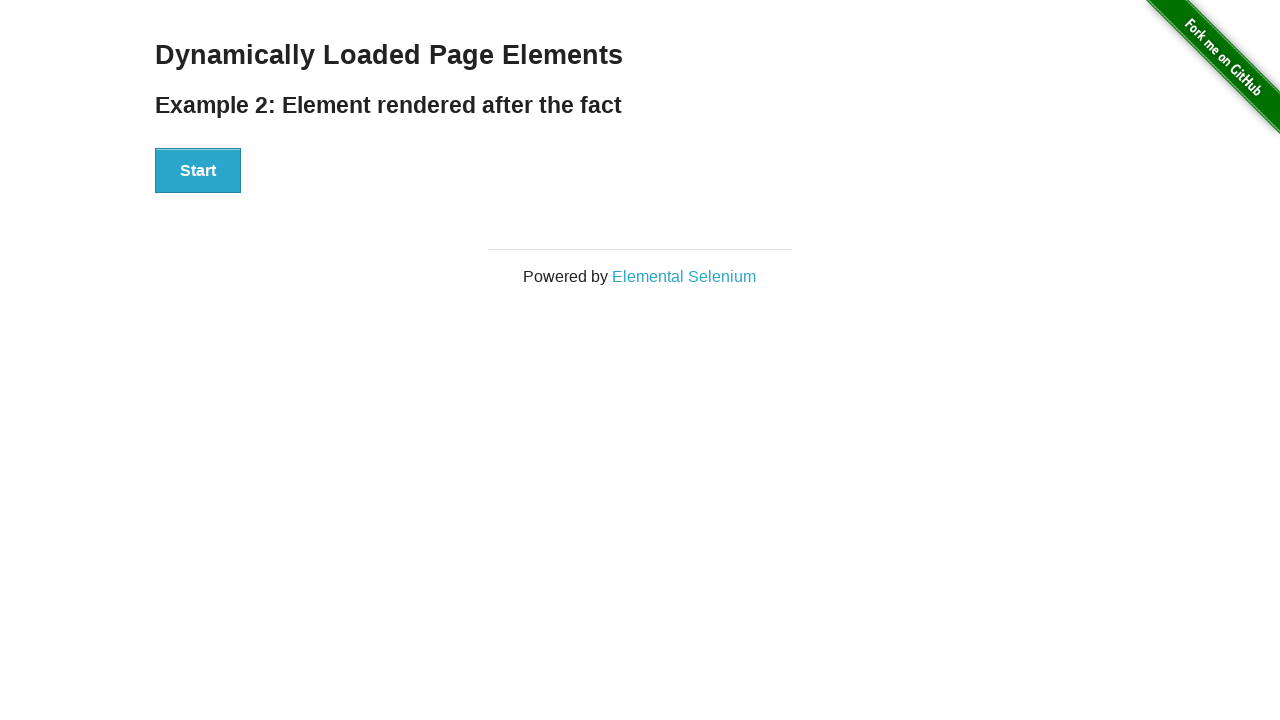

Clicked start button to trigger dynamic loading at (198, 171) on #start button
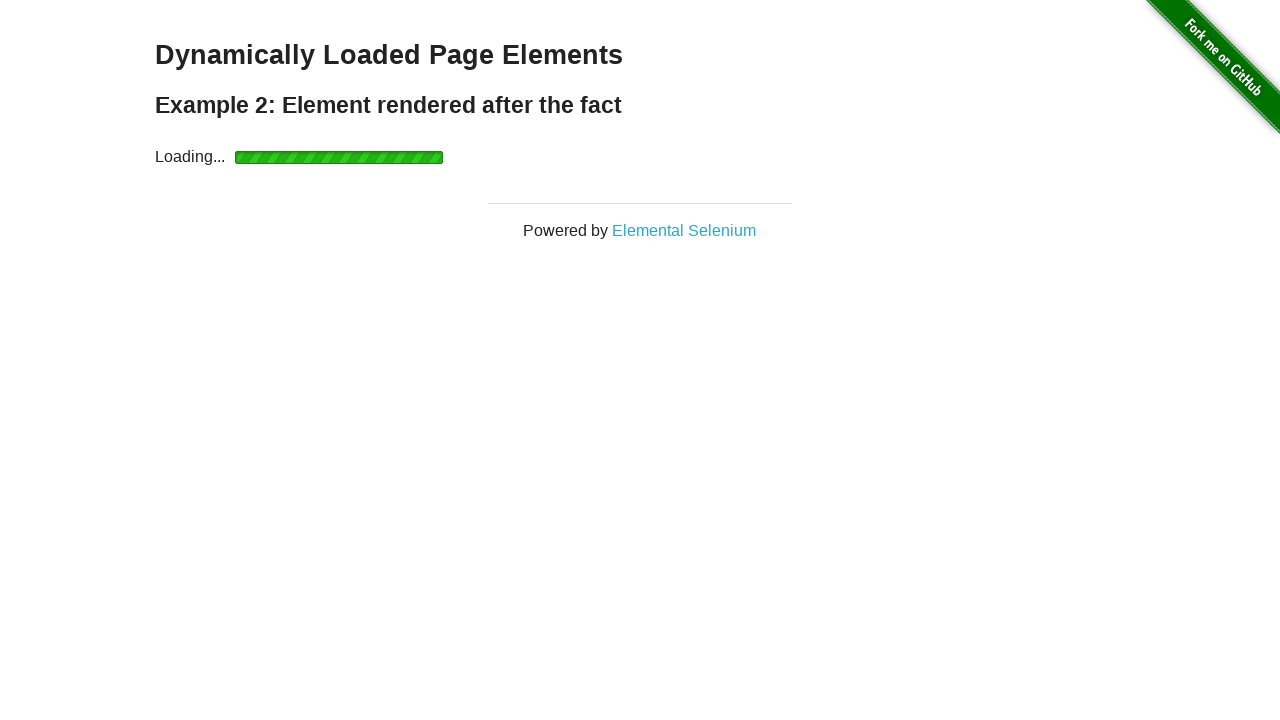

Finish element became visible after dynamic loading
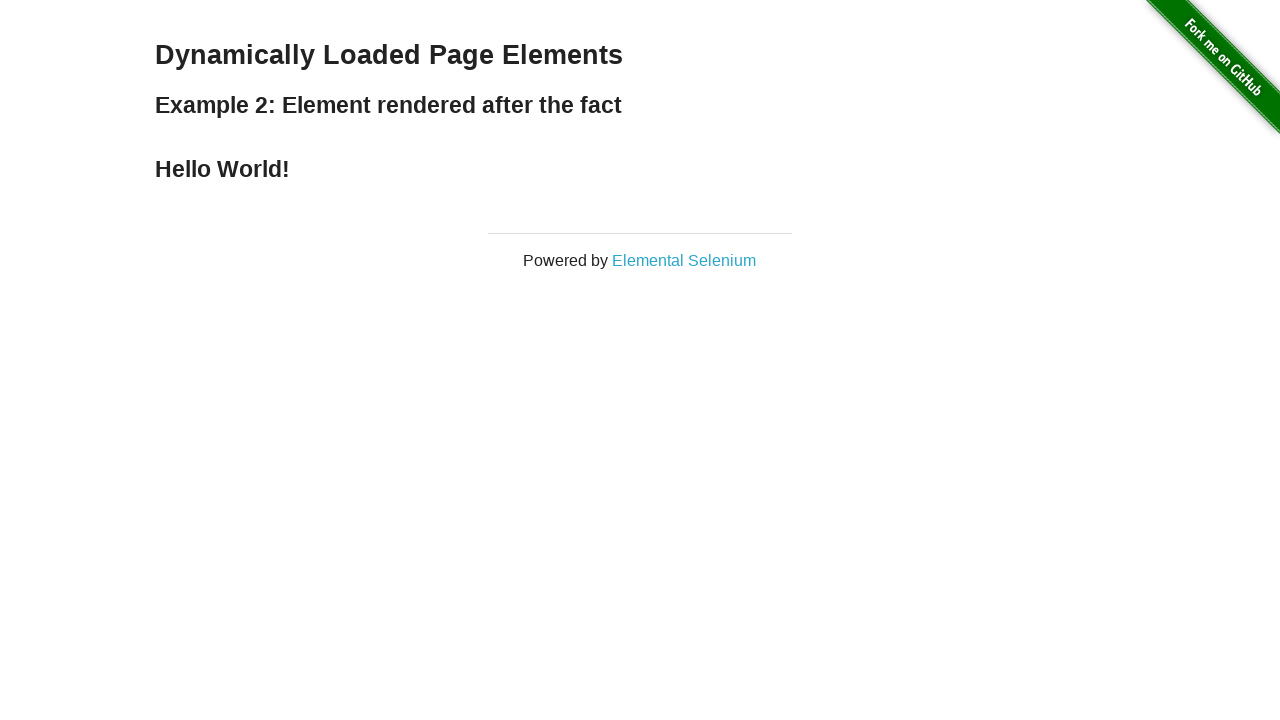

Retrieved text content from finish element
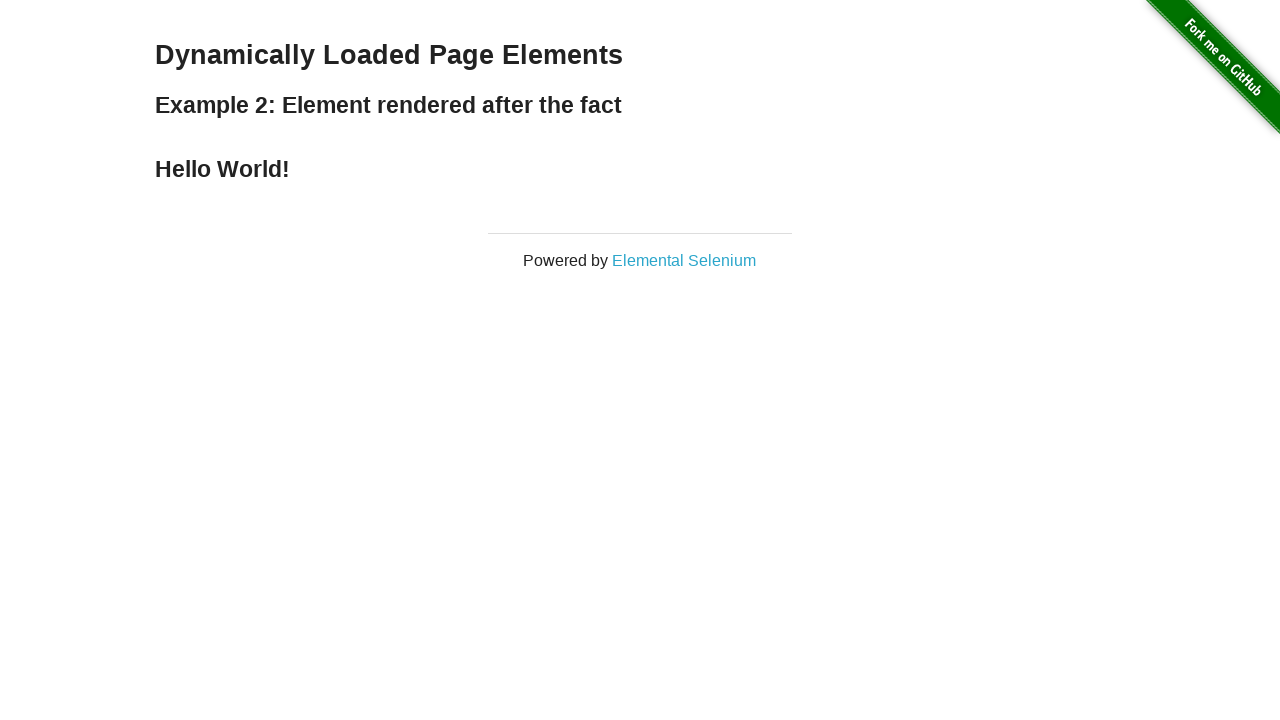

Verified 'Hello World!' message is present in finish element
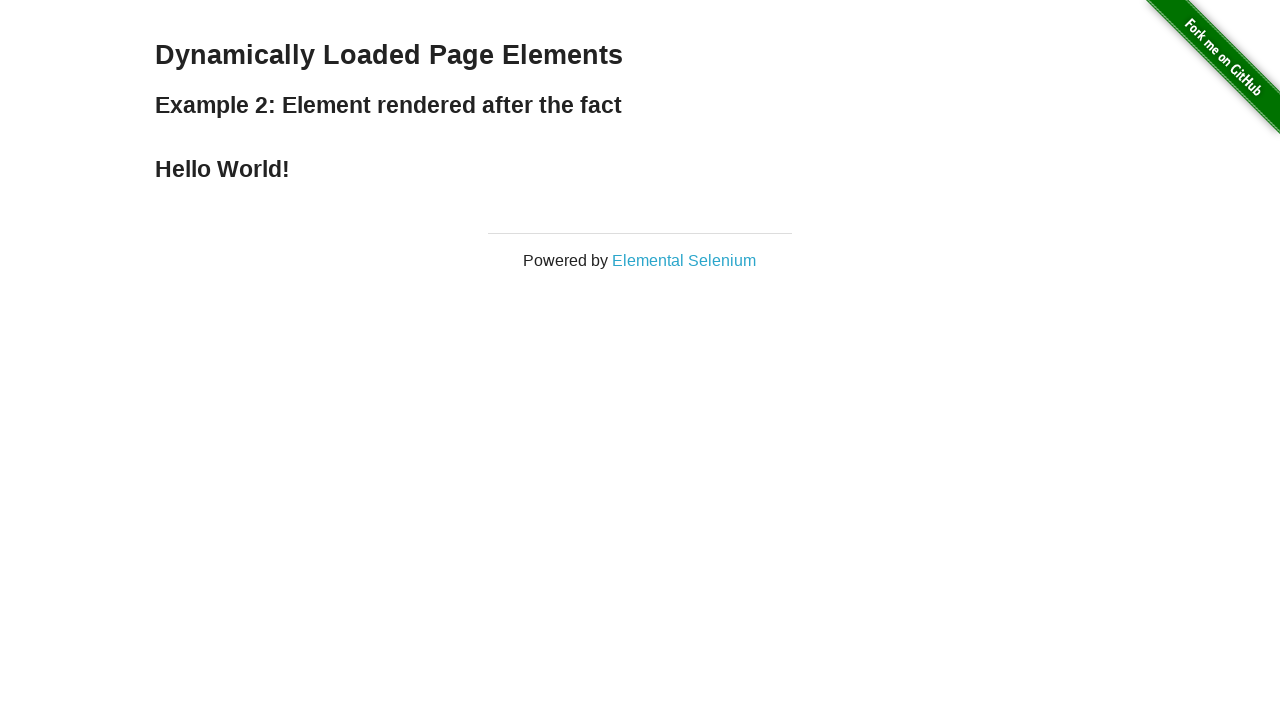

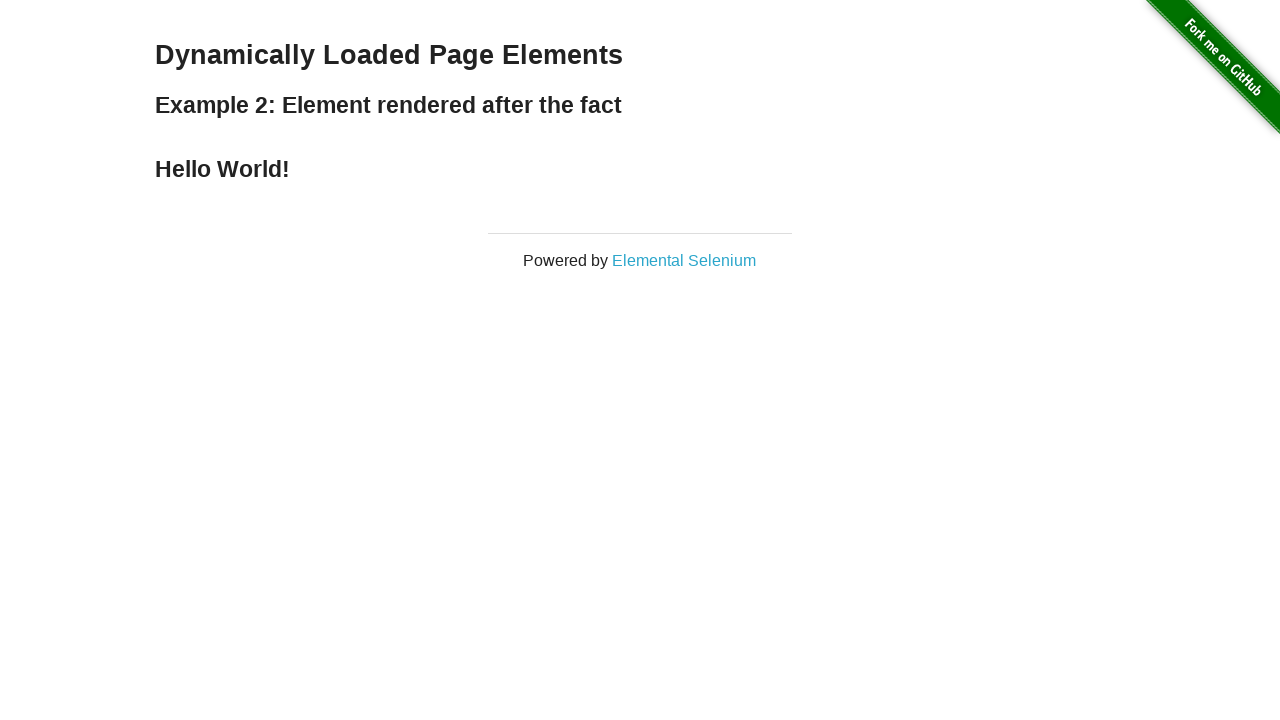